Tests JavaScript alert handling by clicking a button that triggers an alert, accepting it, and verifying the success message

Starting URL: https://the-internet.herokuapp.com/javascript_alerts

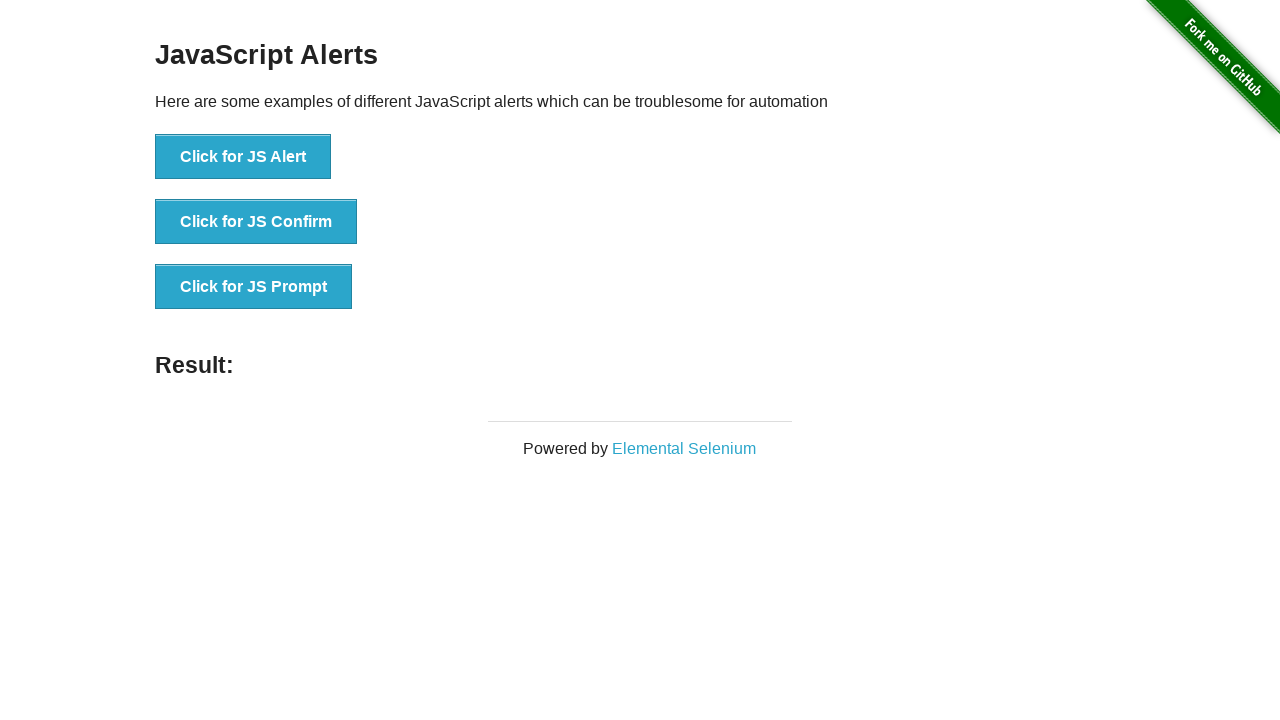

Set up dialog handler to accept JavaScript alerts
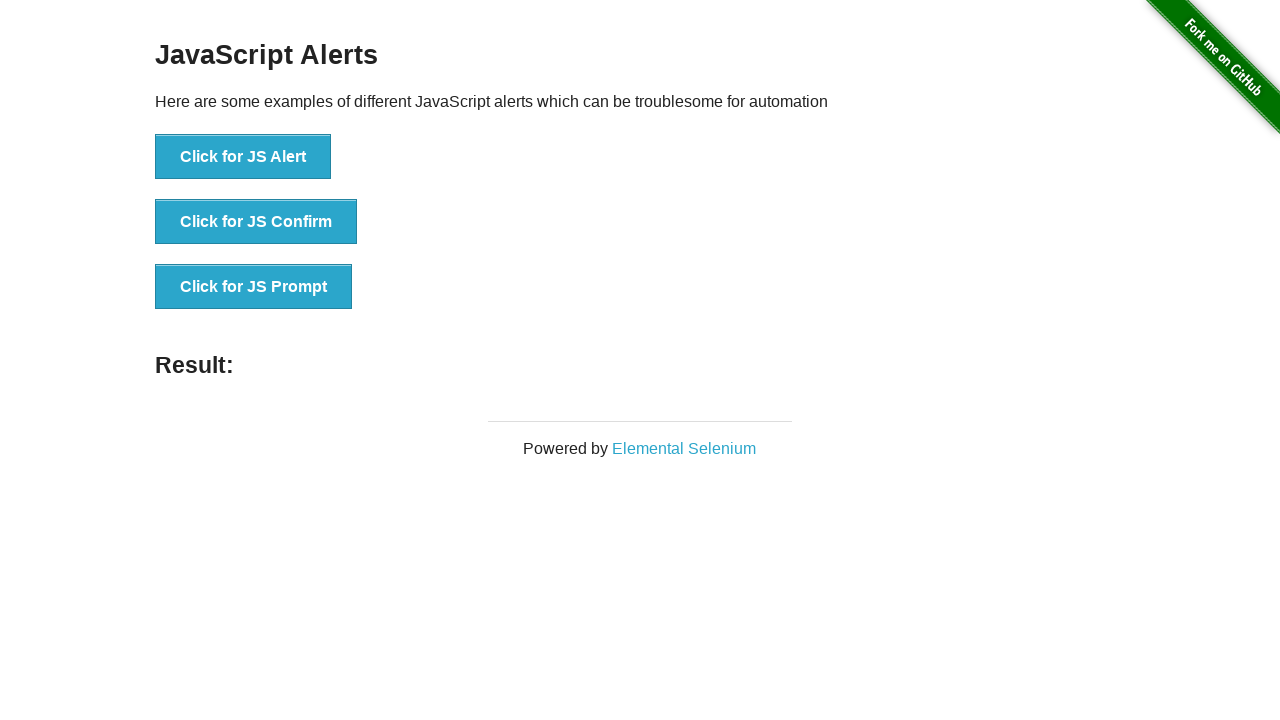

Clicked button to trigger JavaScript alert at (243, 157) on button:has-text('Click for JS Alert')
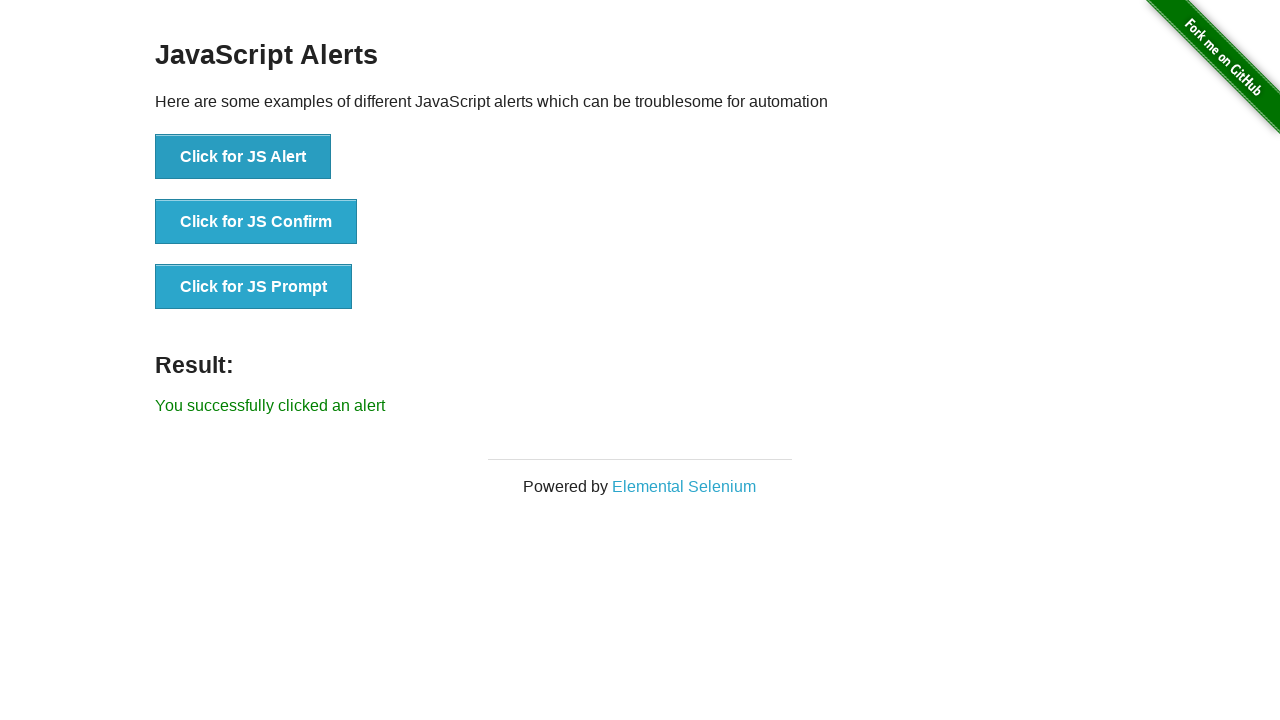

Result message element appeared after alert was handled
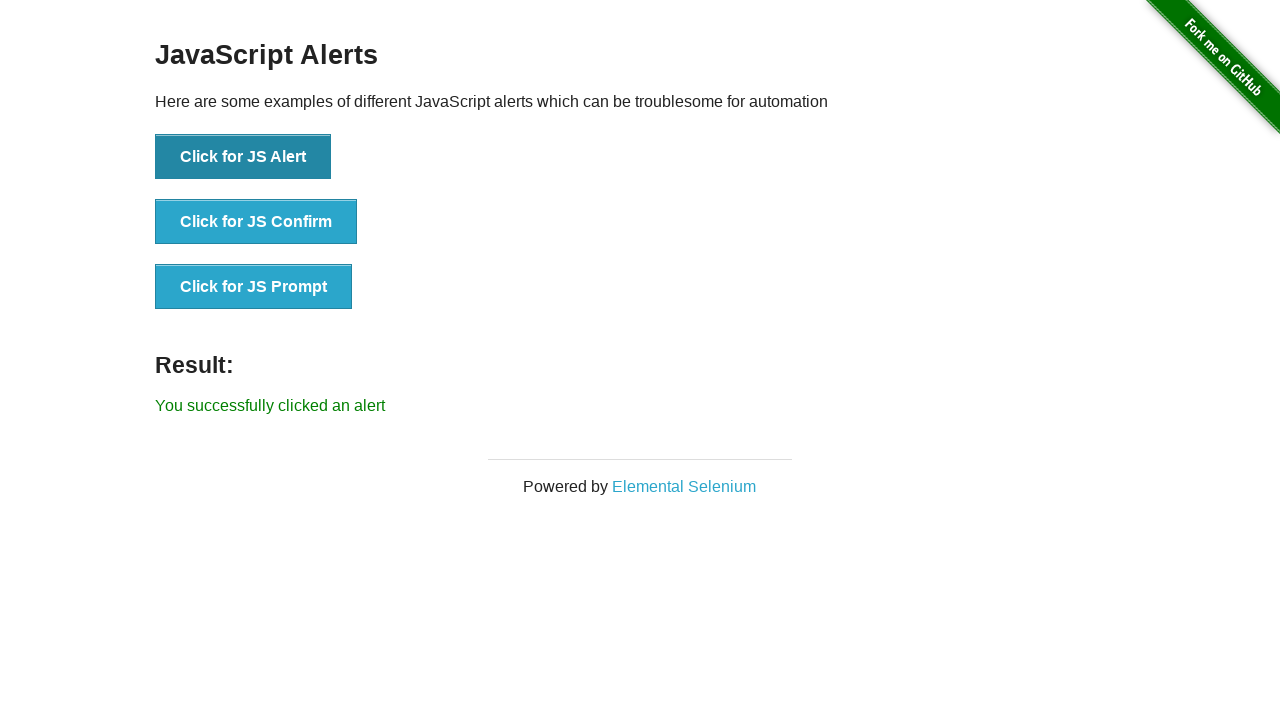

Retrieved result text: 'You successfully clicked an alert'
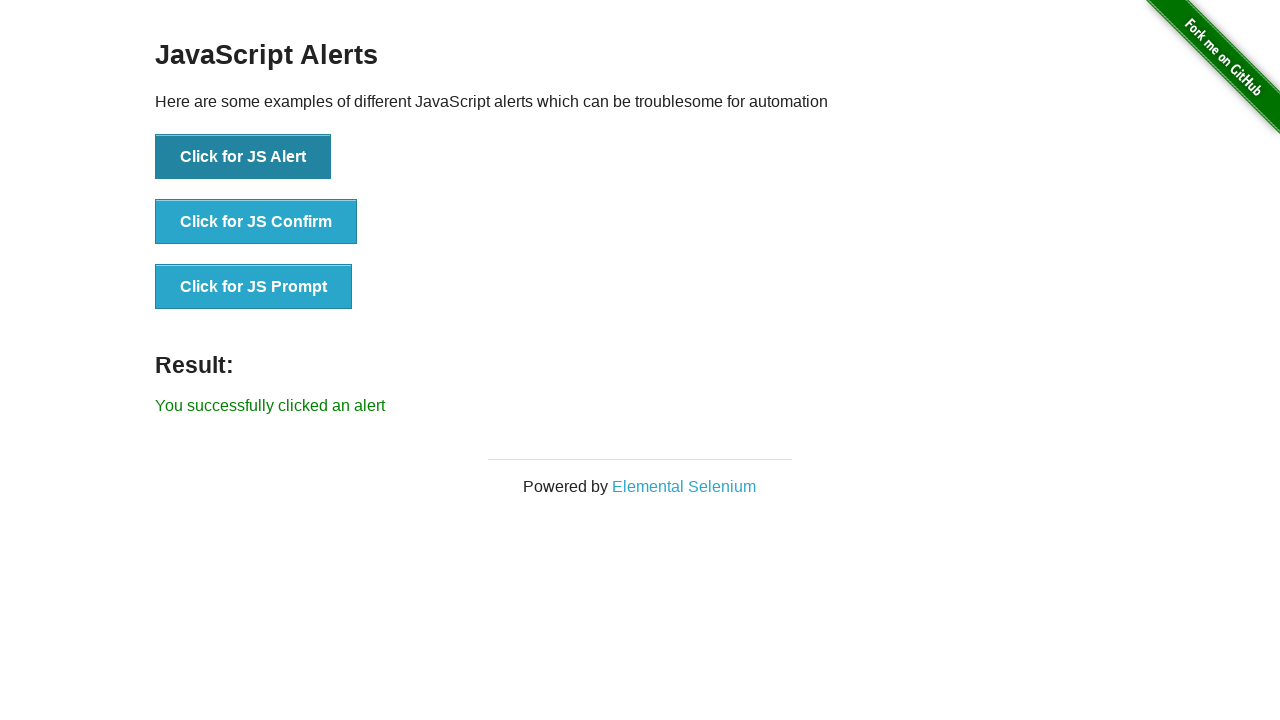

Verified success message 'You successfully clicked an alert'
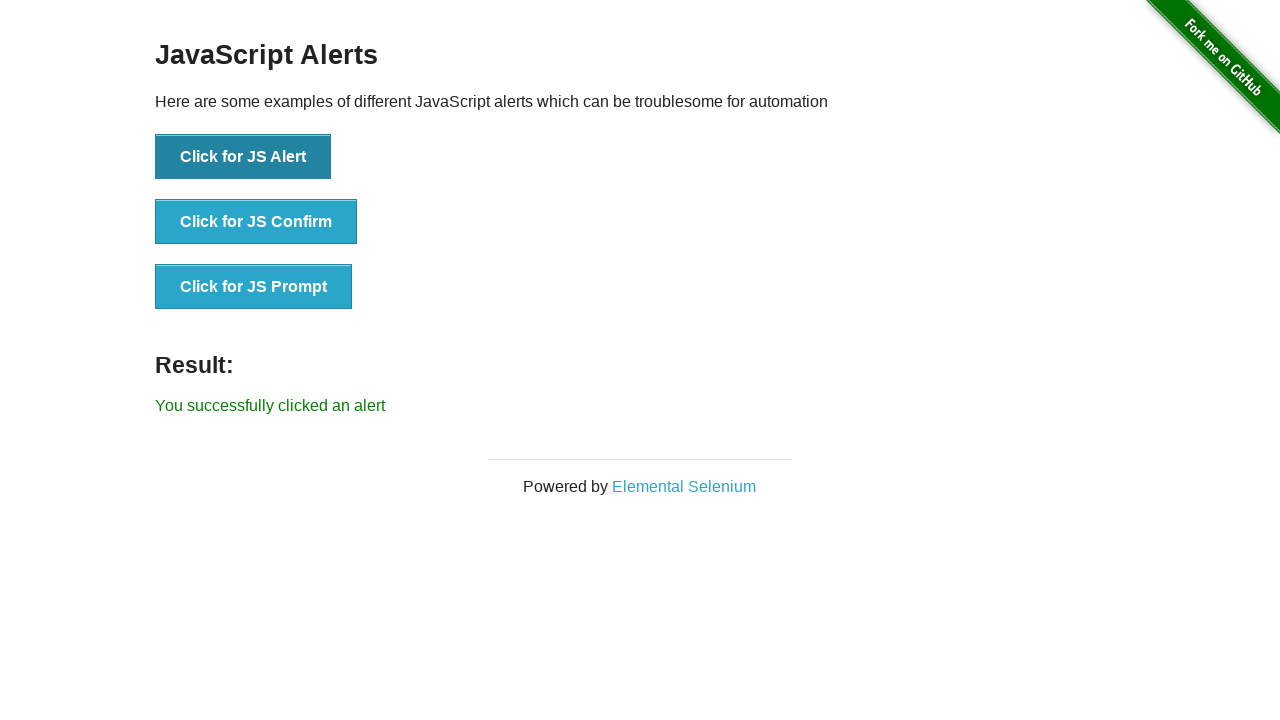

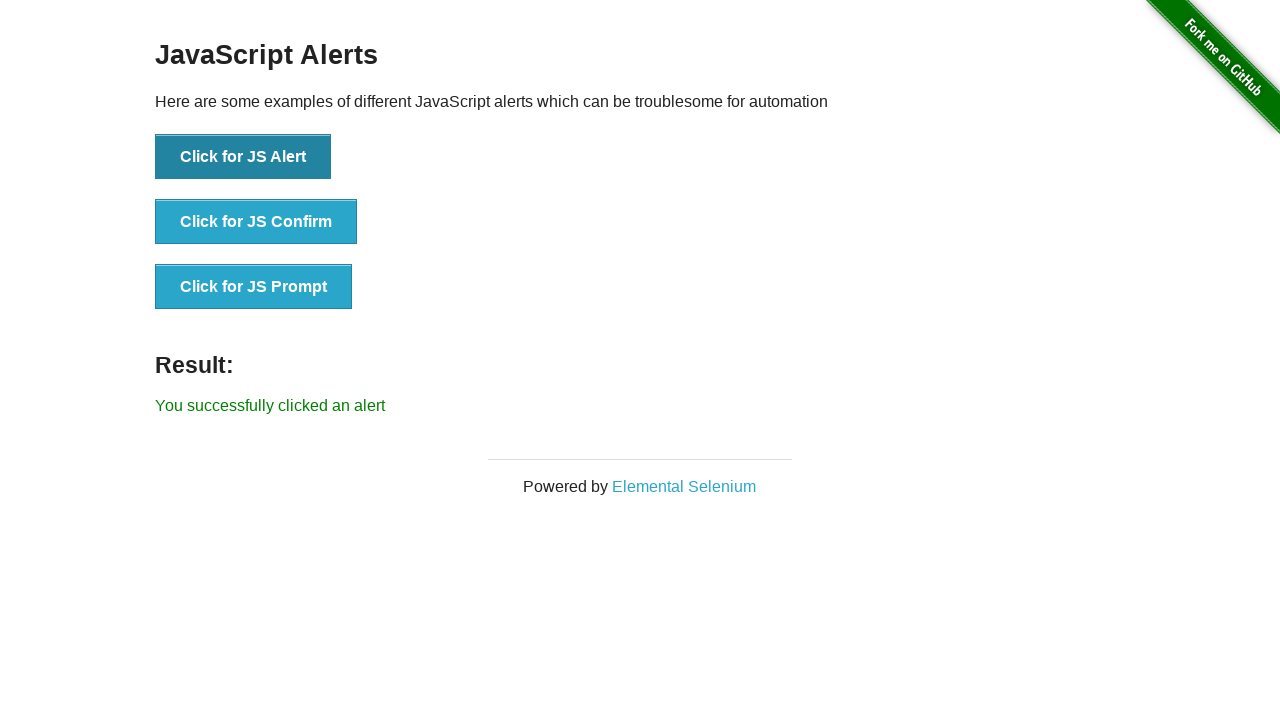